Tests flight search functionality on BlazeDemo by selecting departure and destination cities, searching for flights, verifying results appear, and selecting a flight to proceed to the purchase page.

Starting URL: https://blazedemo.com

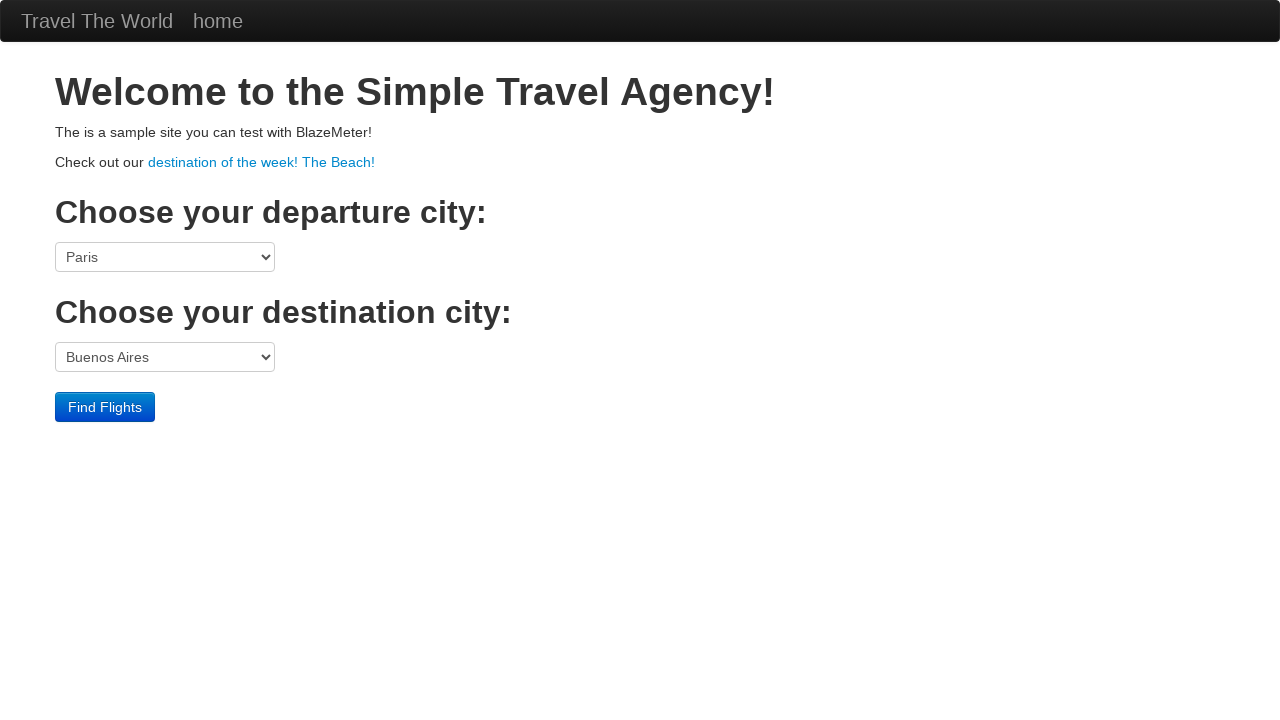

Selected Boston as departure city on select[name='fromPort']
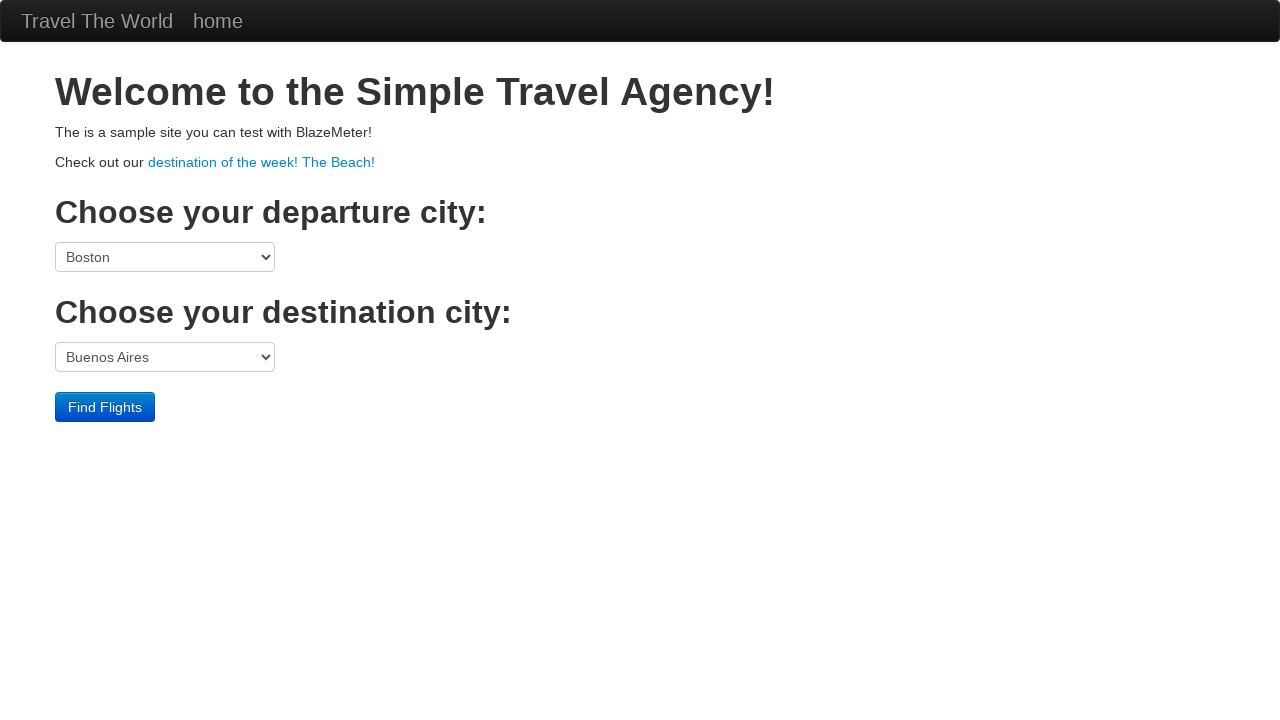

Selected London as destination city on select[name='toPort']
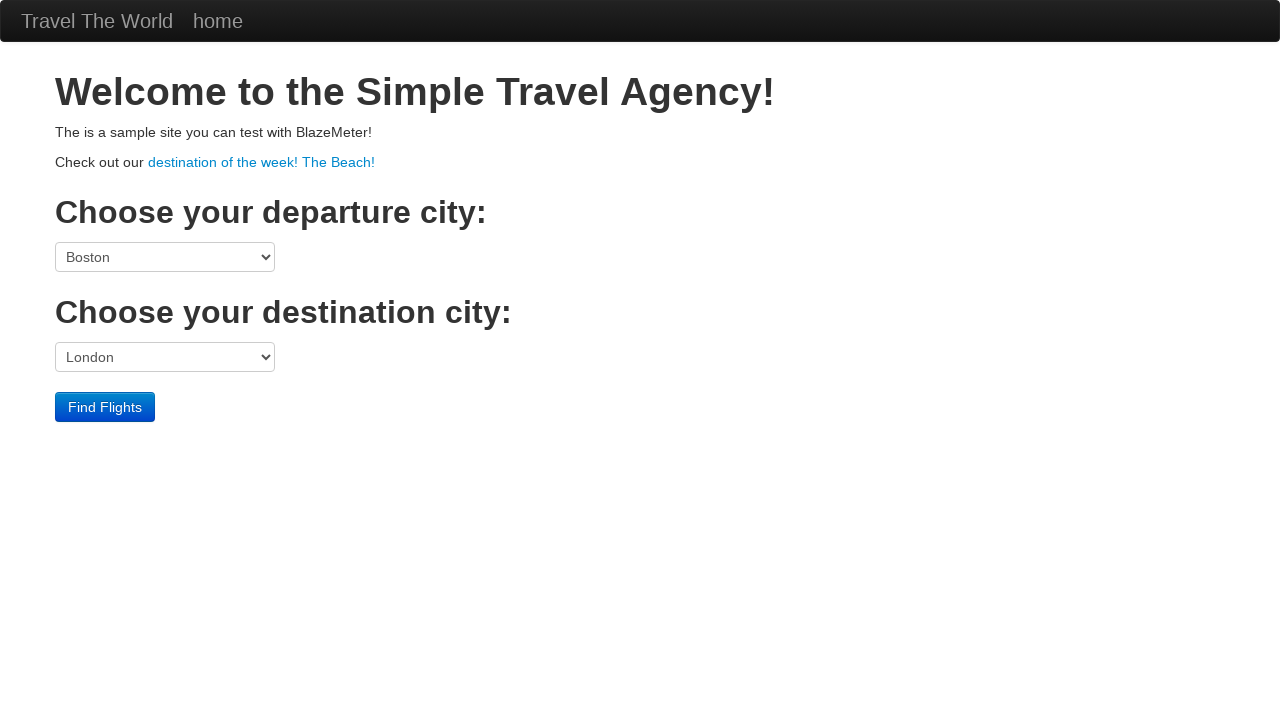

Clicked Find Flights button to search for flights at (105, 407) on input[type='submit']
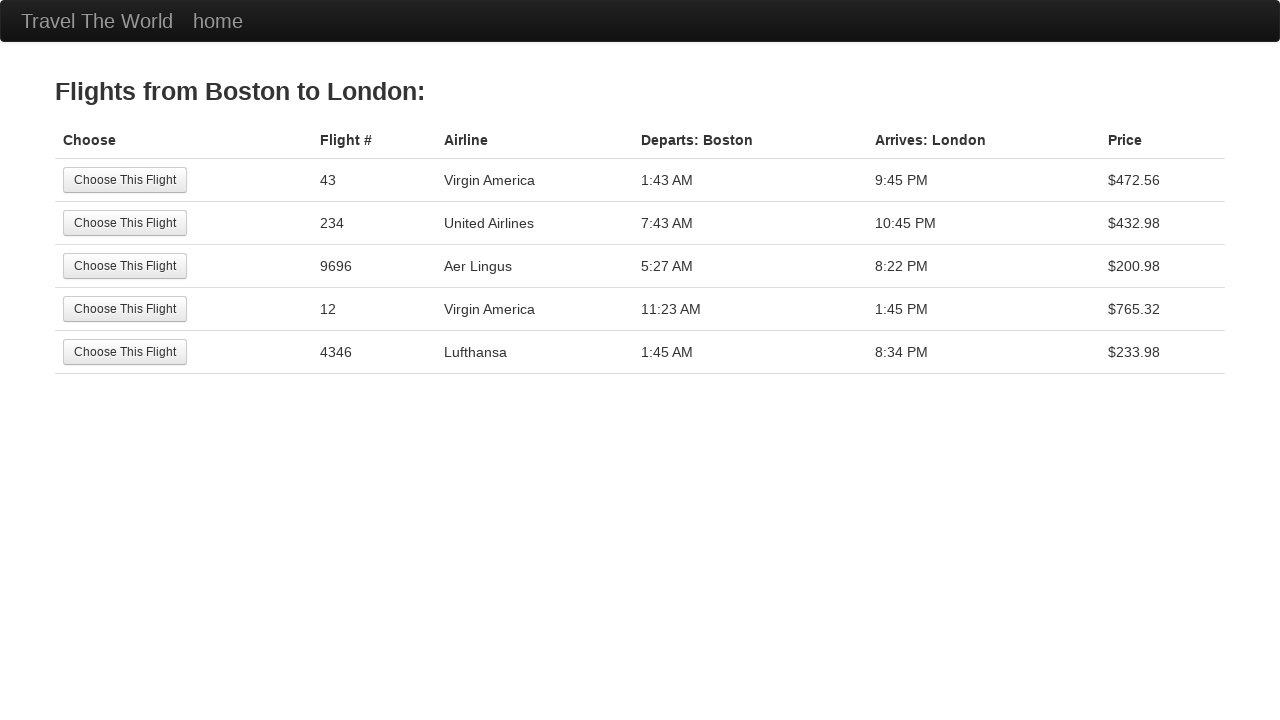

Flight search results loaded successfully
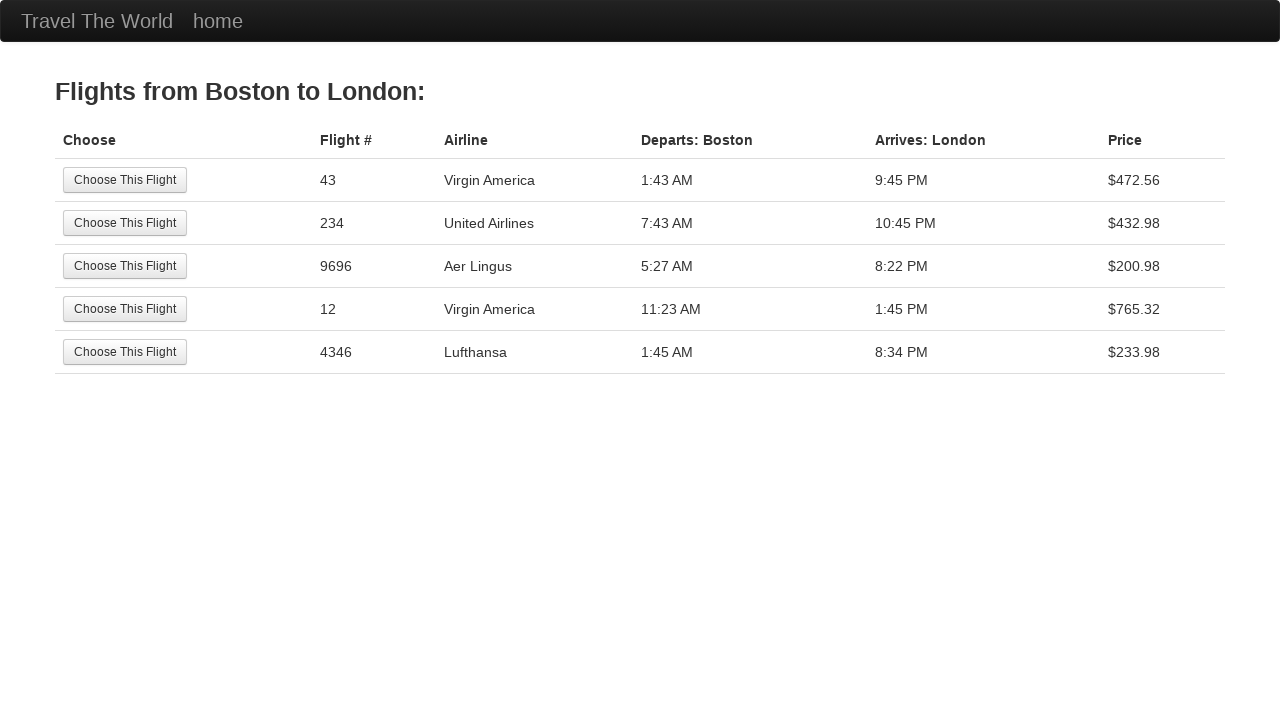

Selected first available flight from results at (125, 180) on table.table tbody tr:first-child input[type='submit']
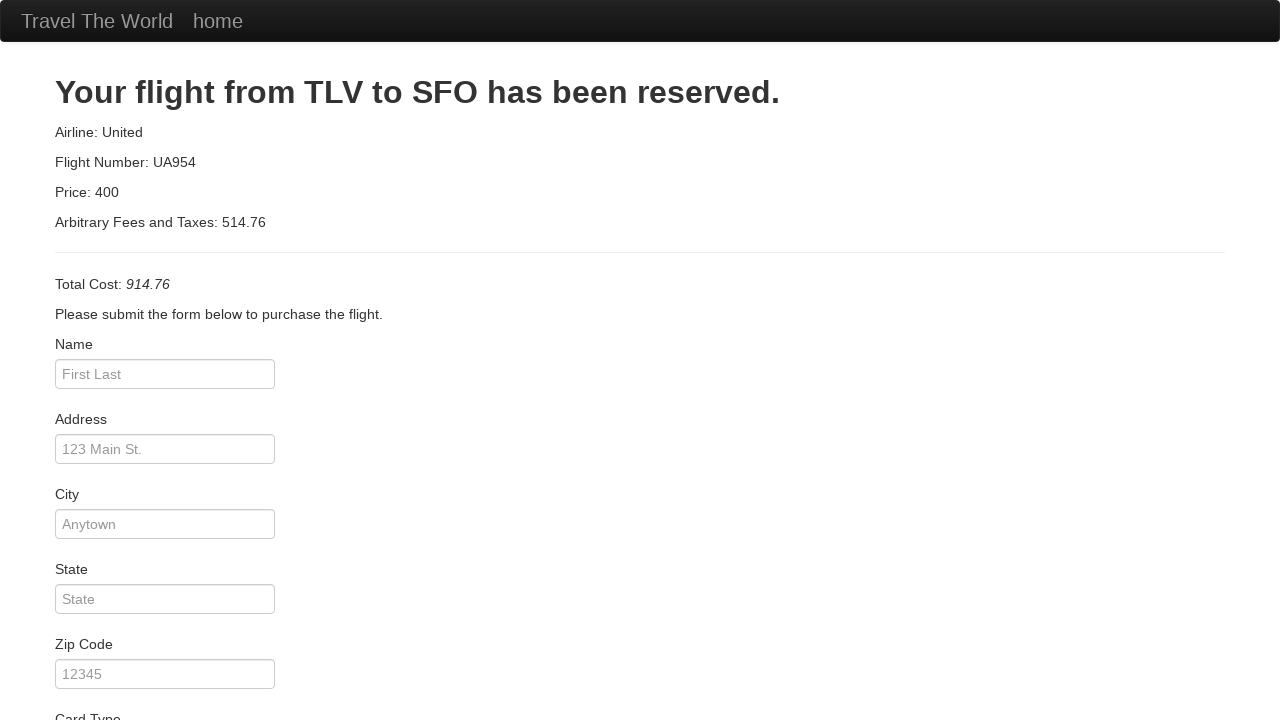

Navigated to purchase page and verified flight details loaded
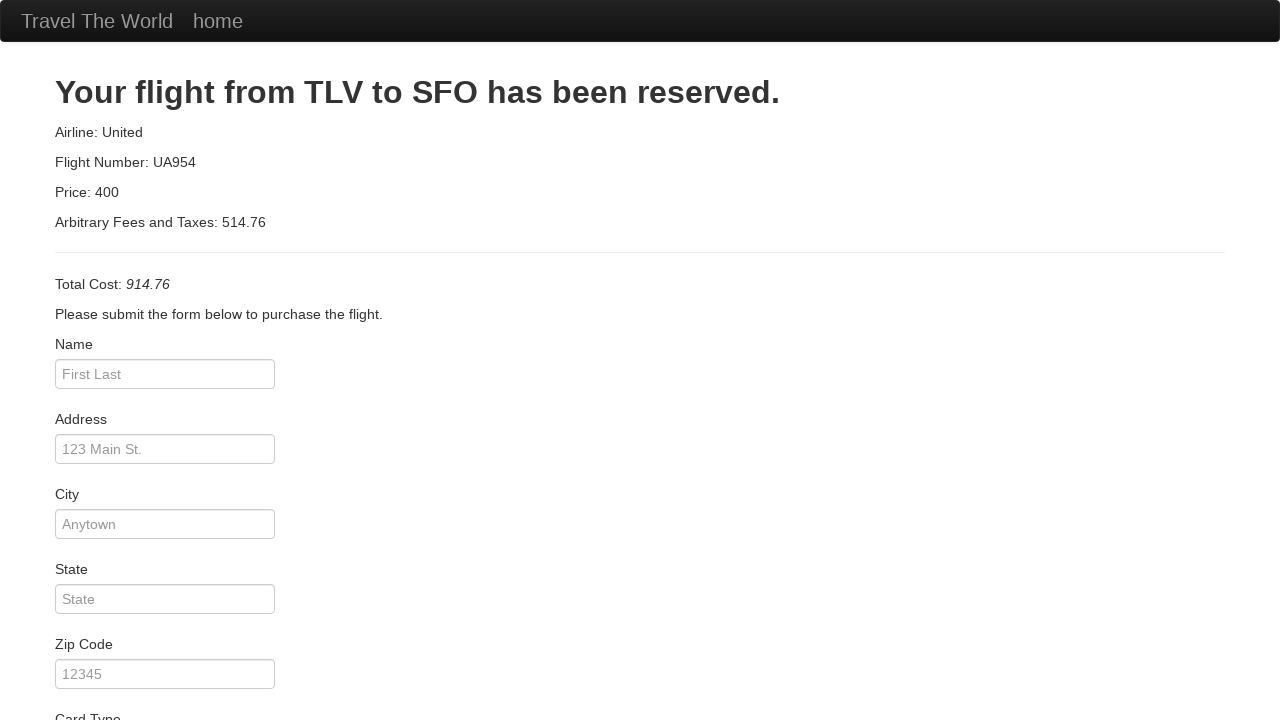

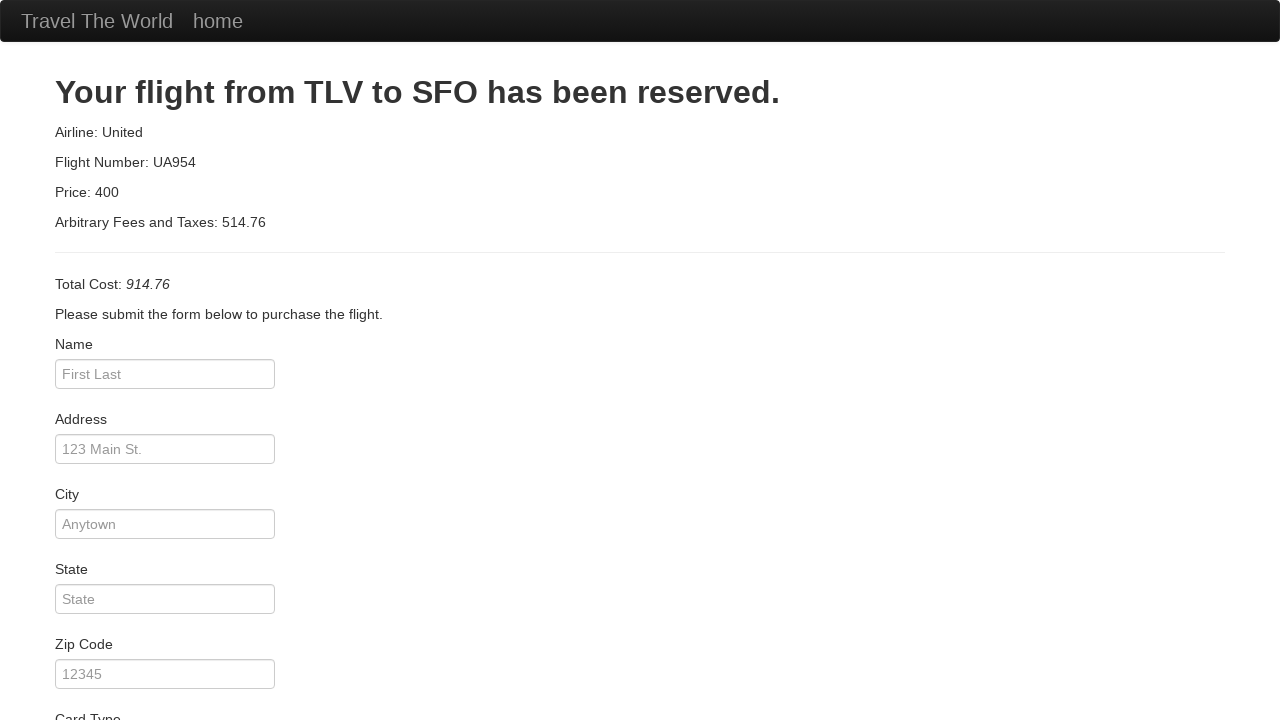